Navigates to the How Calley Works page and verifies the page title

Starting URL: https://www.getcalley.com/how-calley-auto-dialer-app-works/

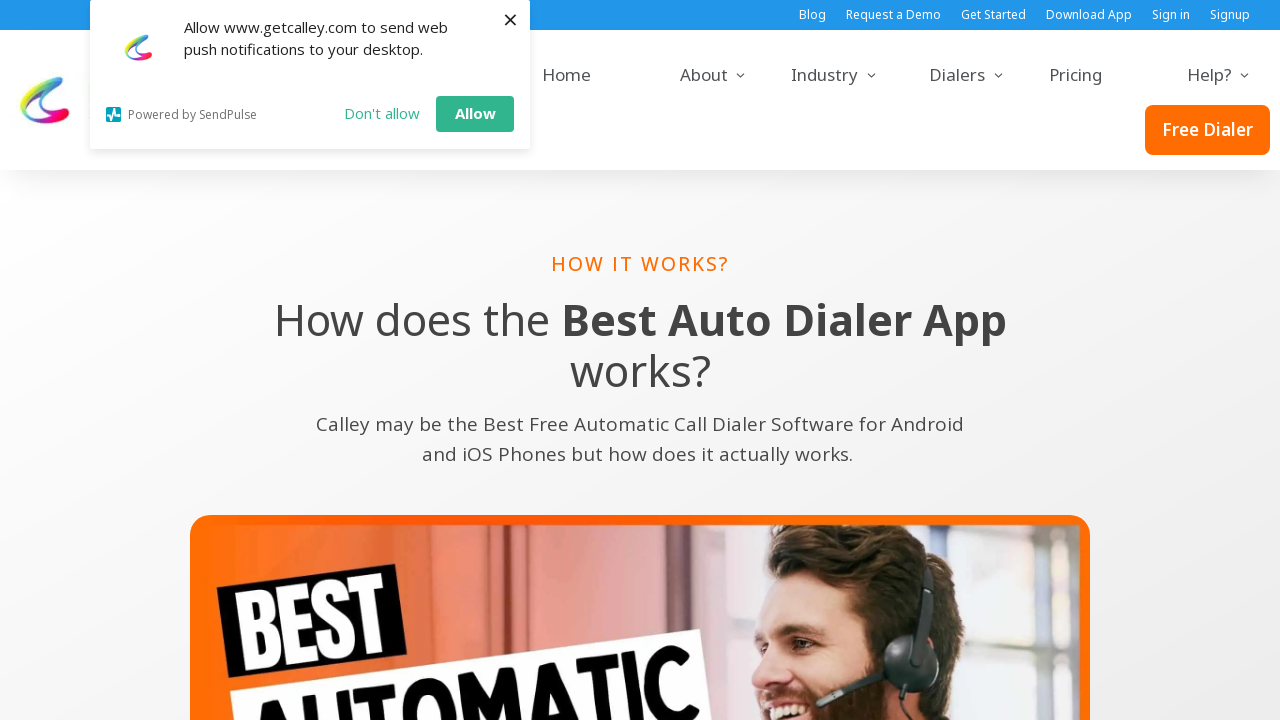

Navigated to How Calley Works page
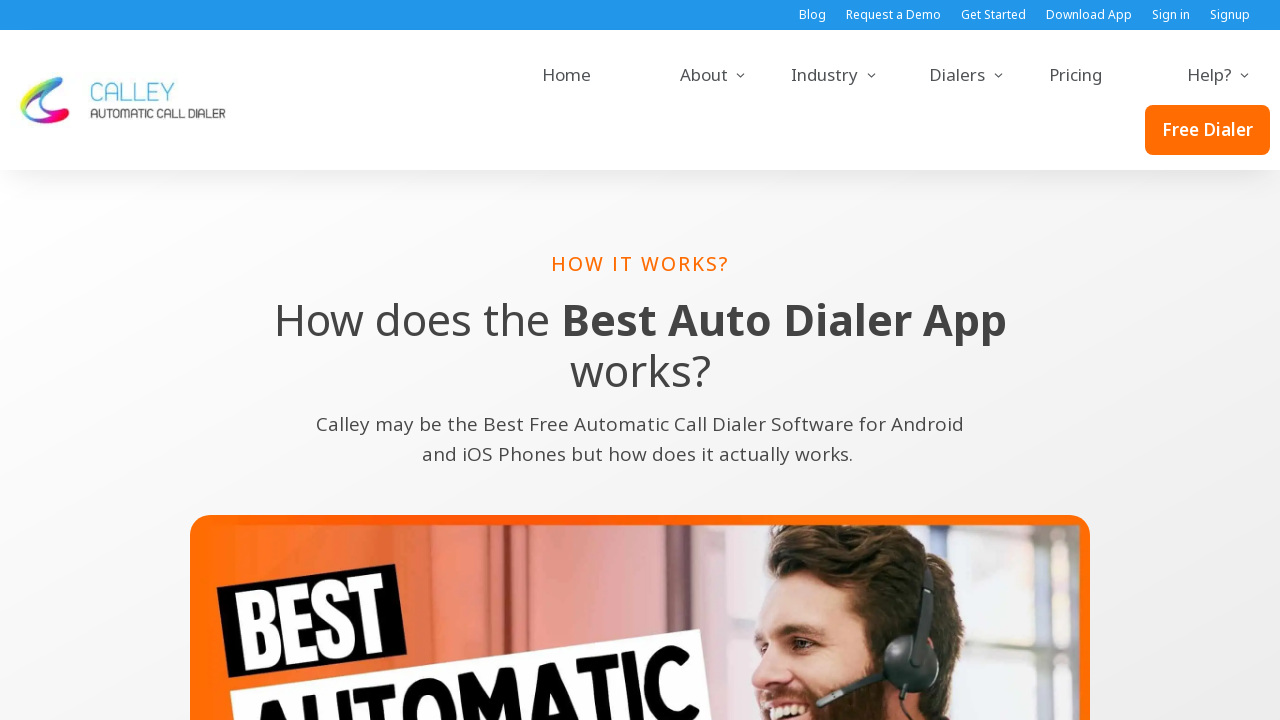

Verified page title matches expected value
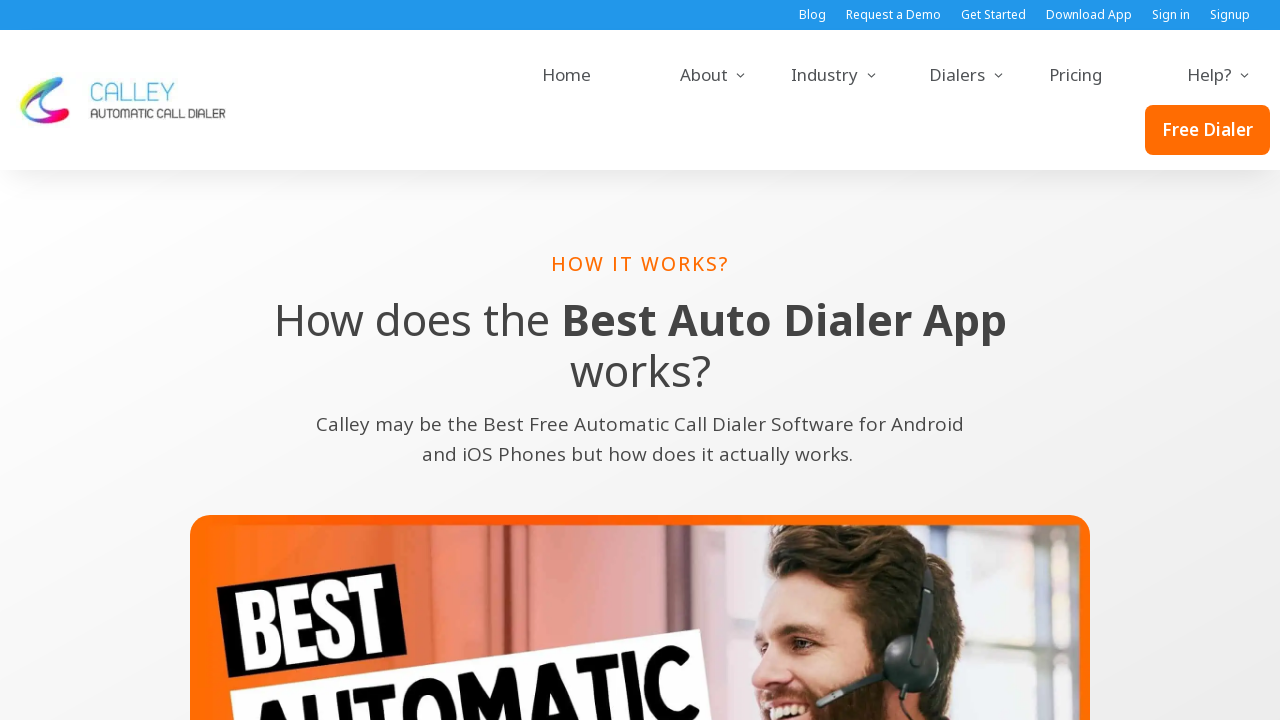

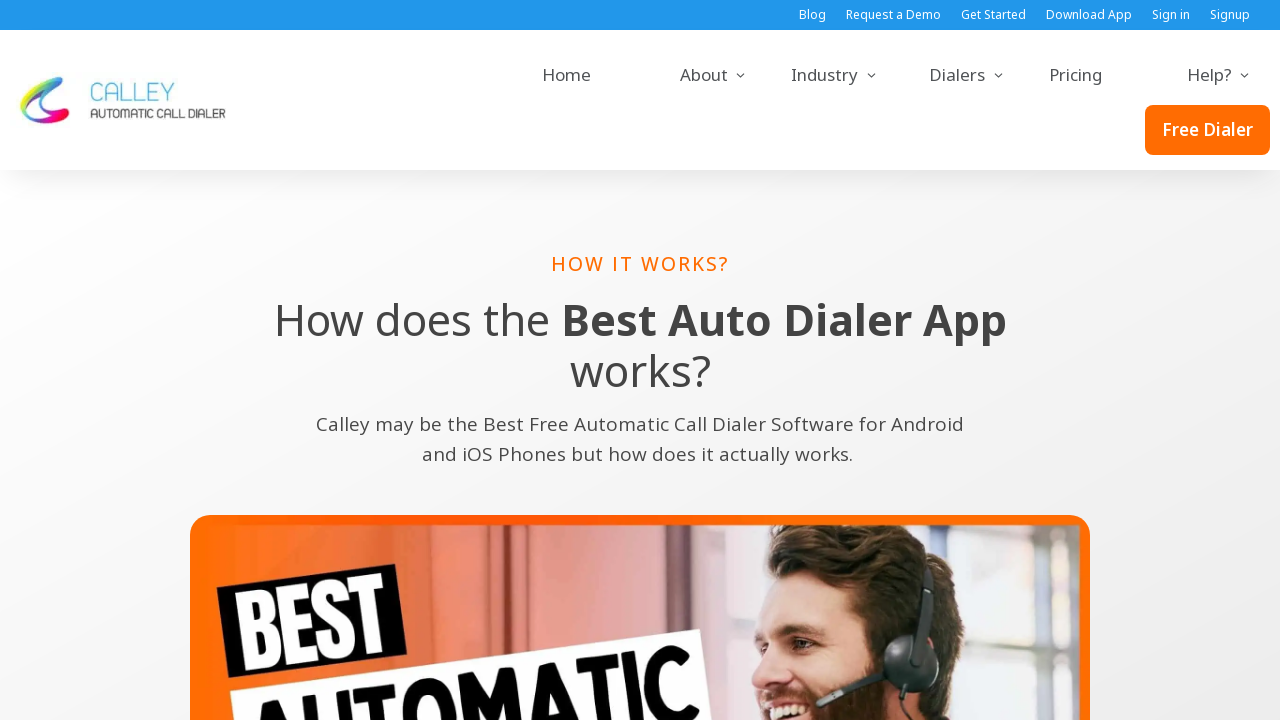